Tests JavaScript confirm dialog by clicking a button that triggers a confirm popup, first accepting it and then dismissing it in a second iteration, verifying the result text changes accordingly.

Starting URL: https://testpages.herokuapp.com/styled/alerts/alert-test.html

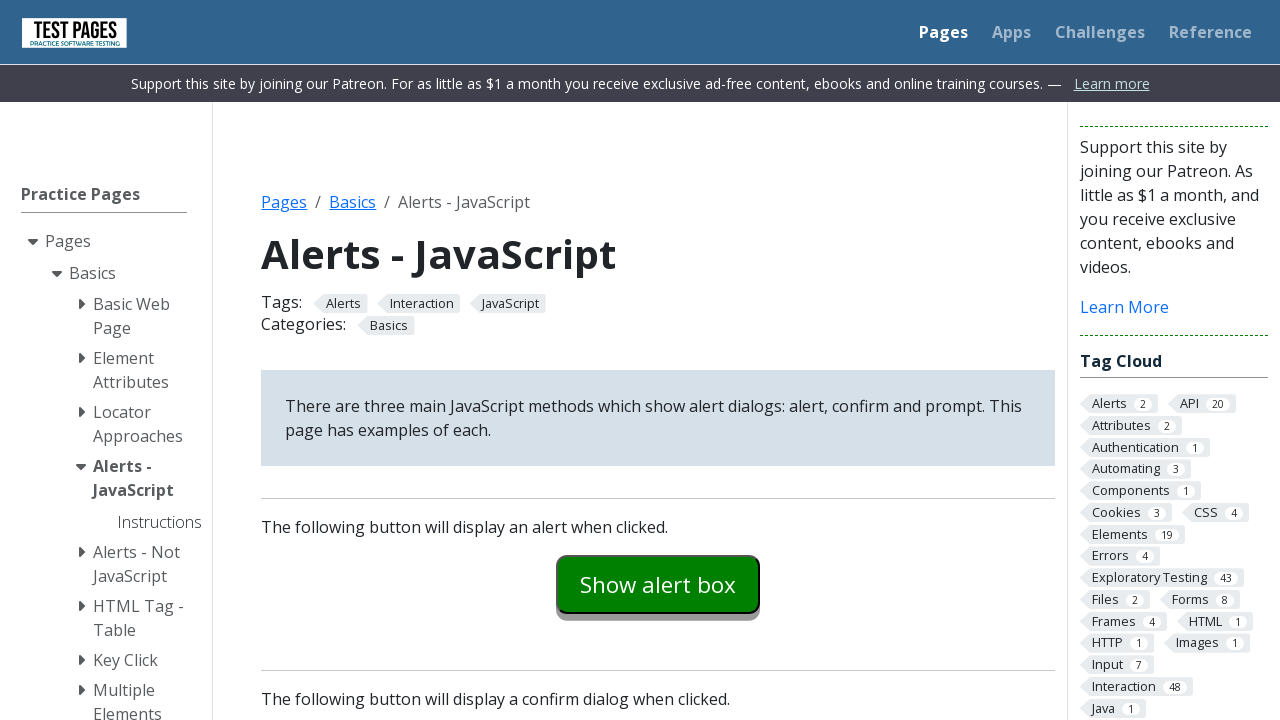

Set up dialog handler to accept confirm dialog
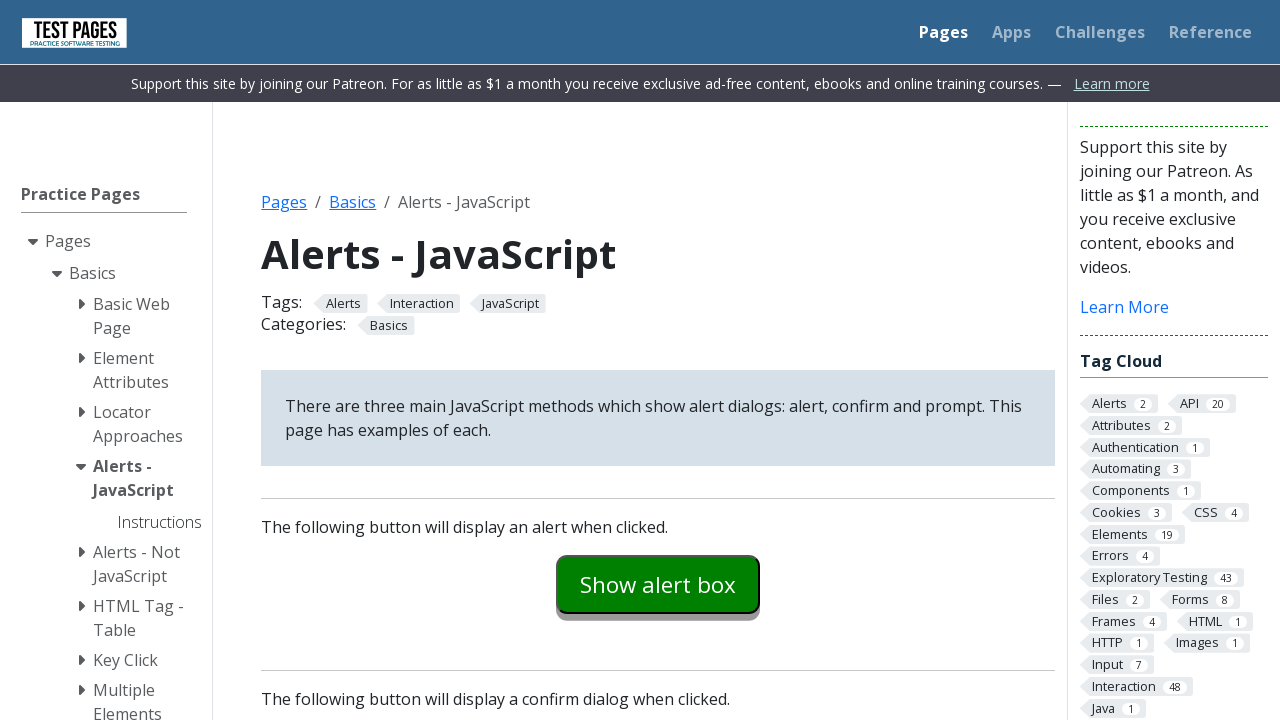

Clicked button to trigger confirm dialog at (658, 360) on #confirmexample
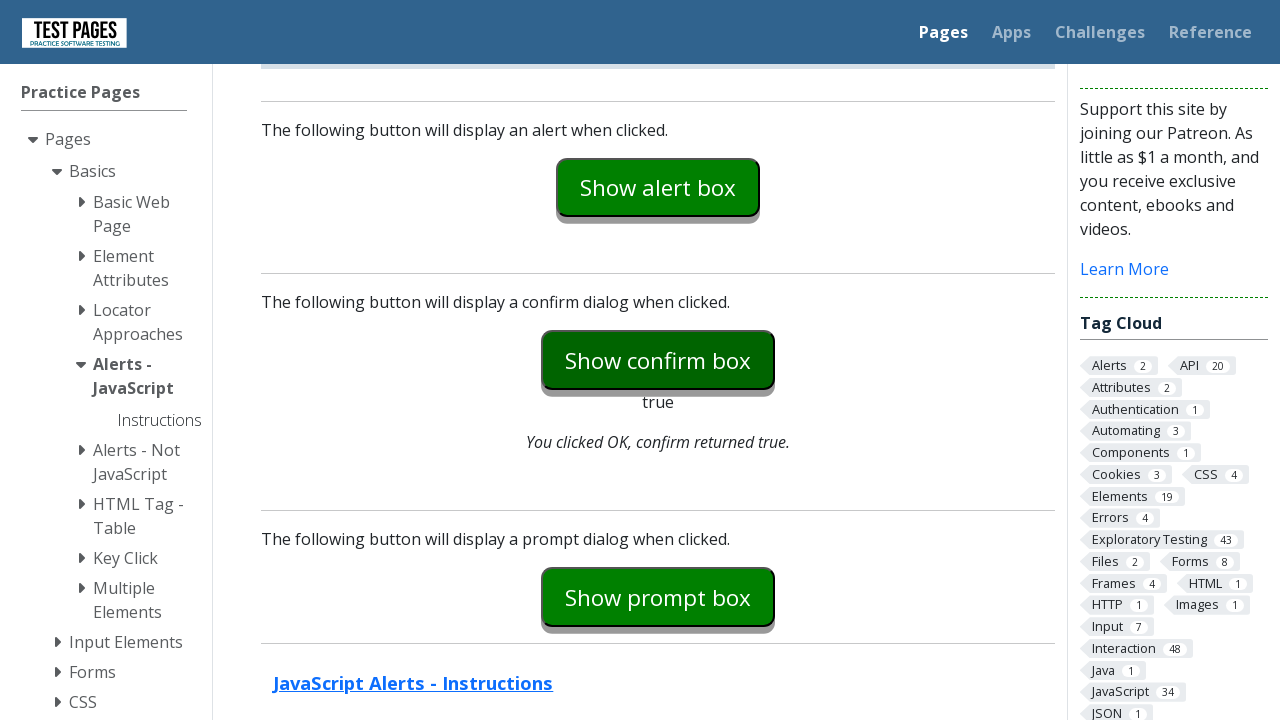

Confirm dialog accepted and result text updated
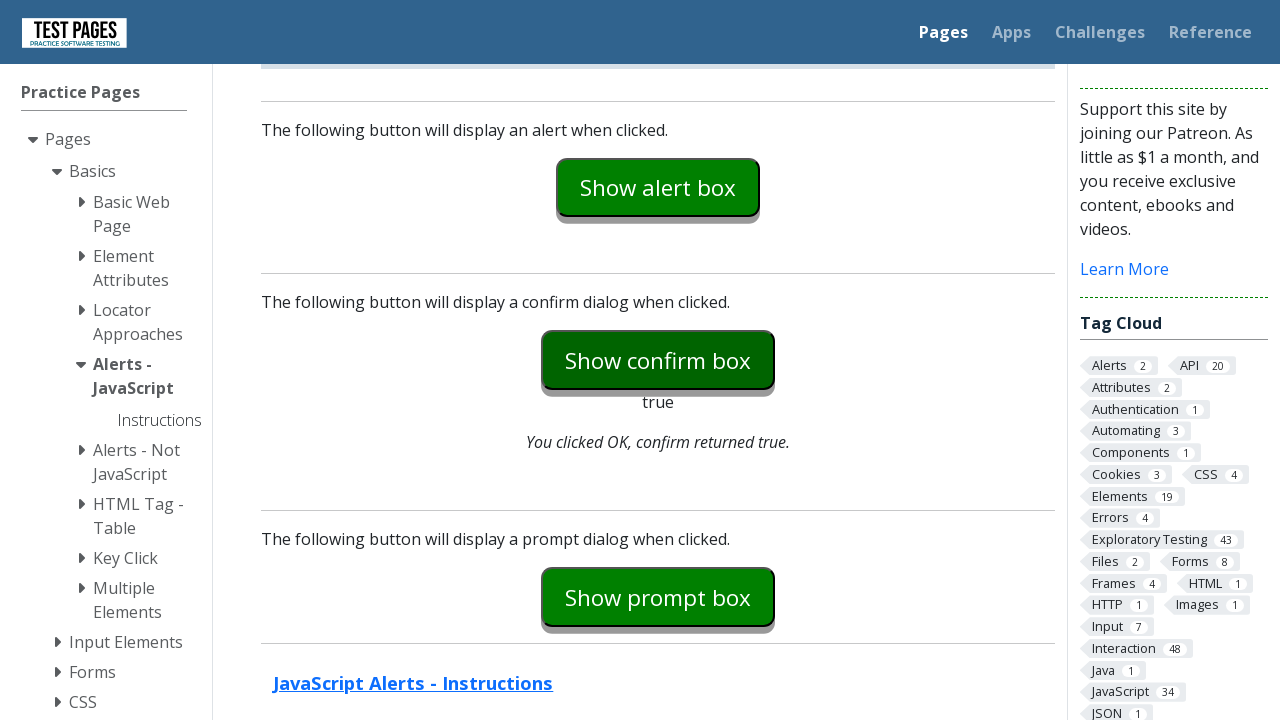

Set up dialog handler to dismiss confirm dialog
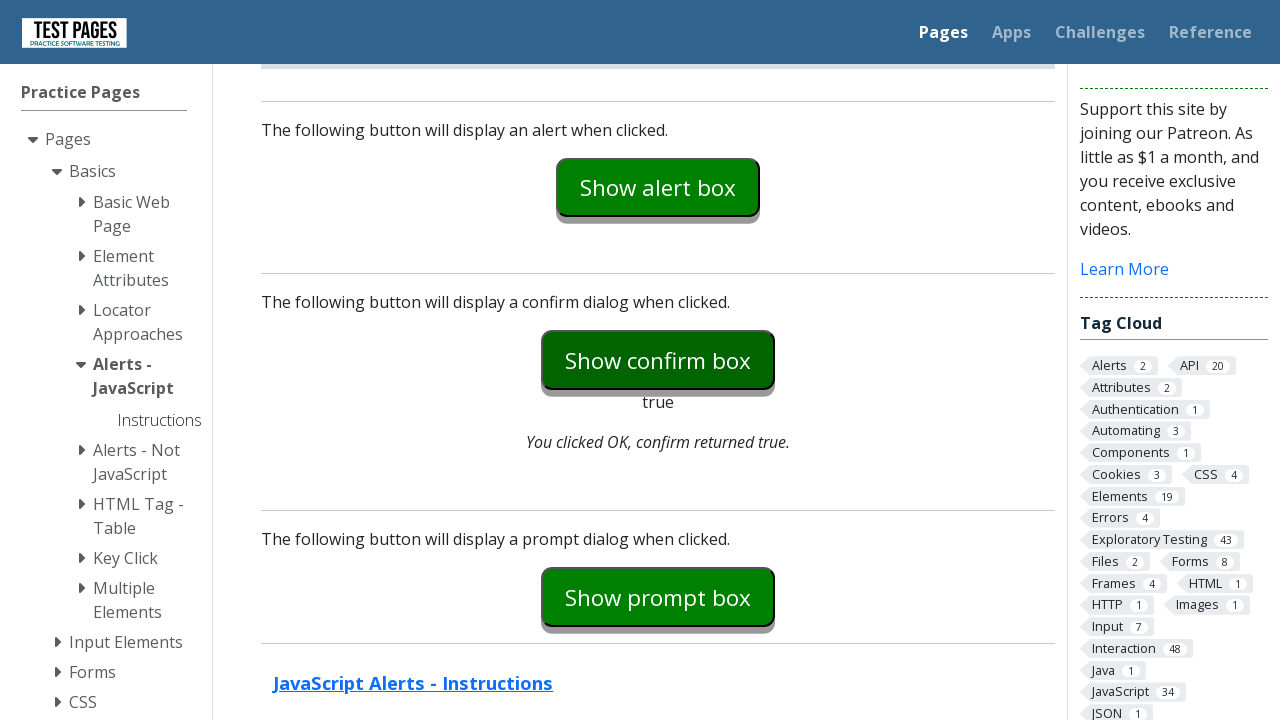

Clicked button to trigger confirm dialog again at (658, 360) on #confirmexample
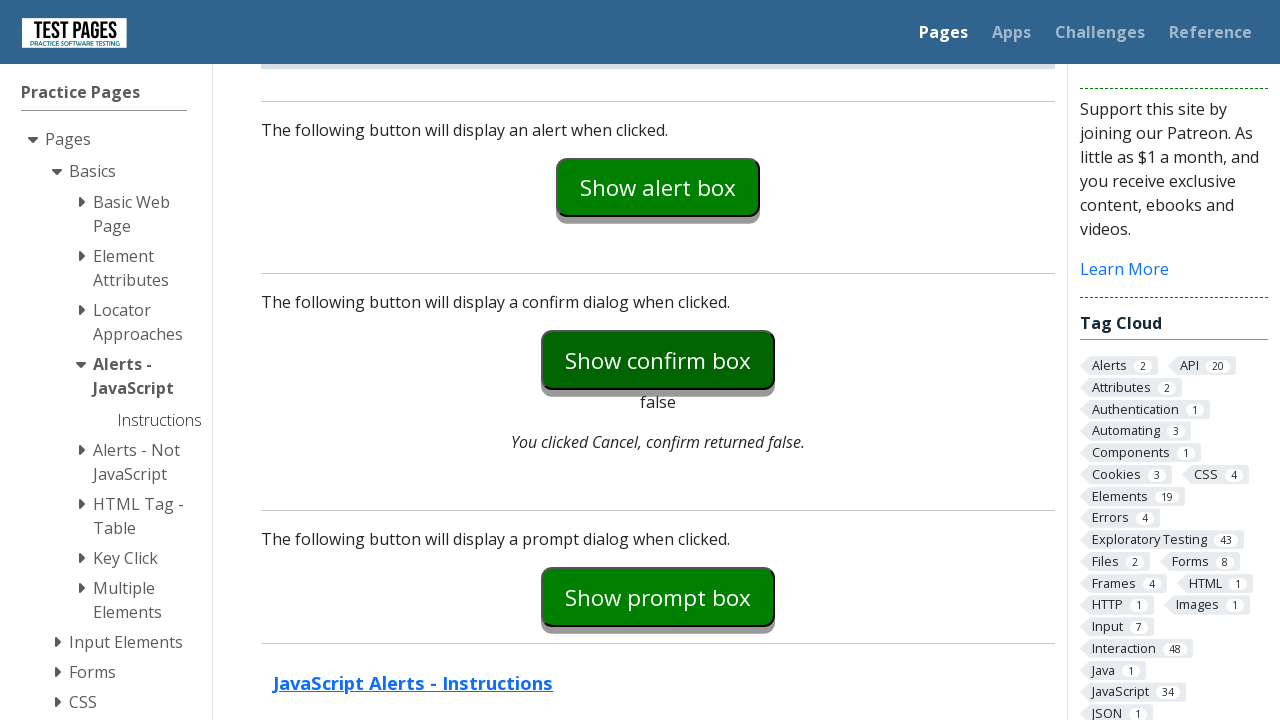

Confirm dialog dismissed and result text updated
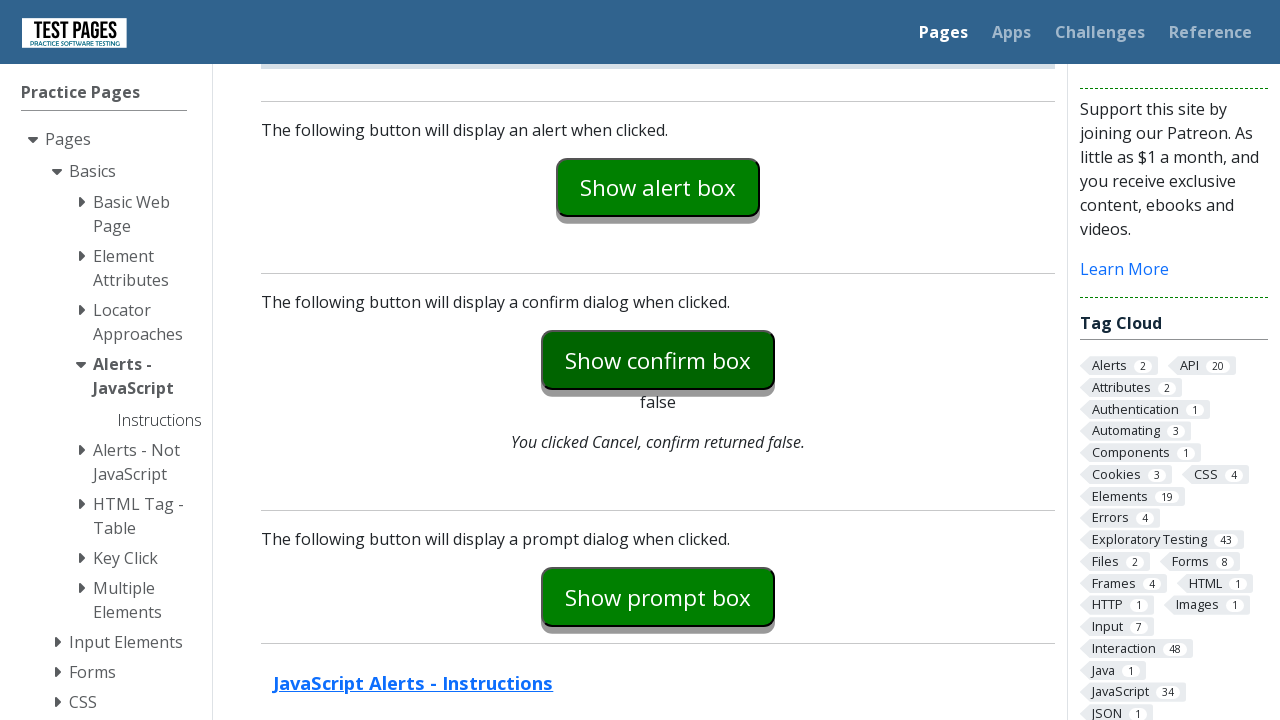

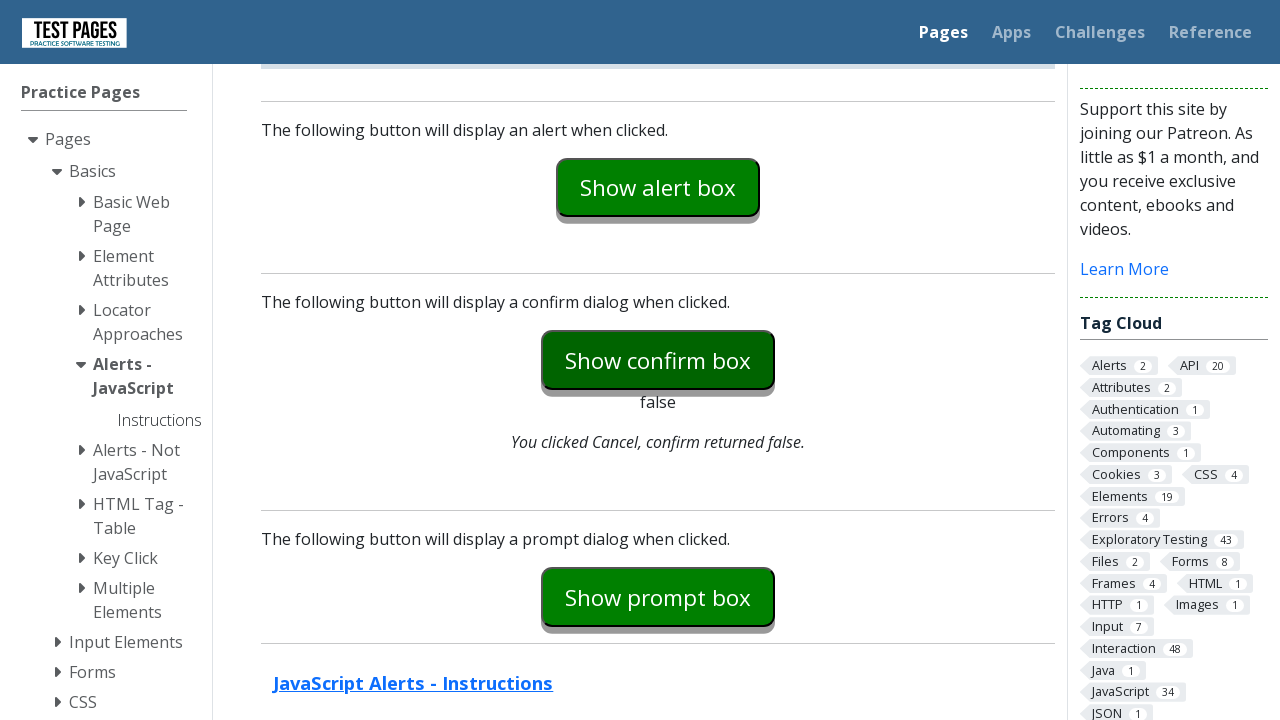